Tests radio button functionality by clicking through three different radio buttons using different selector strategies (id, CSS, XPath)

Starting URL: https://formy-project.herokuapp.com/radiobutton

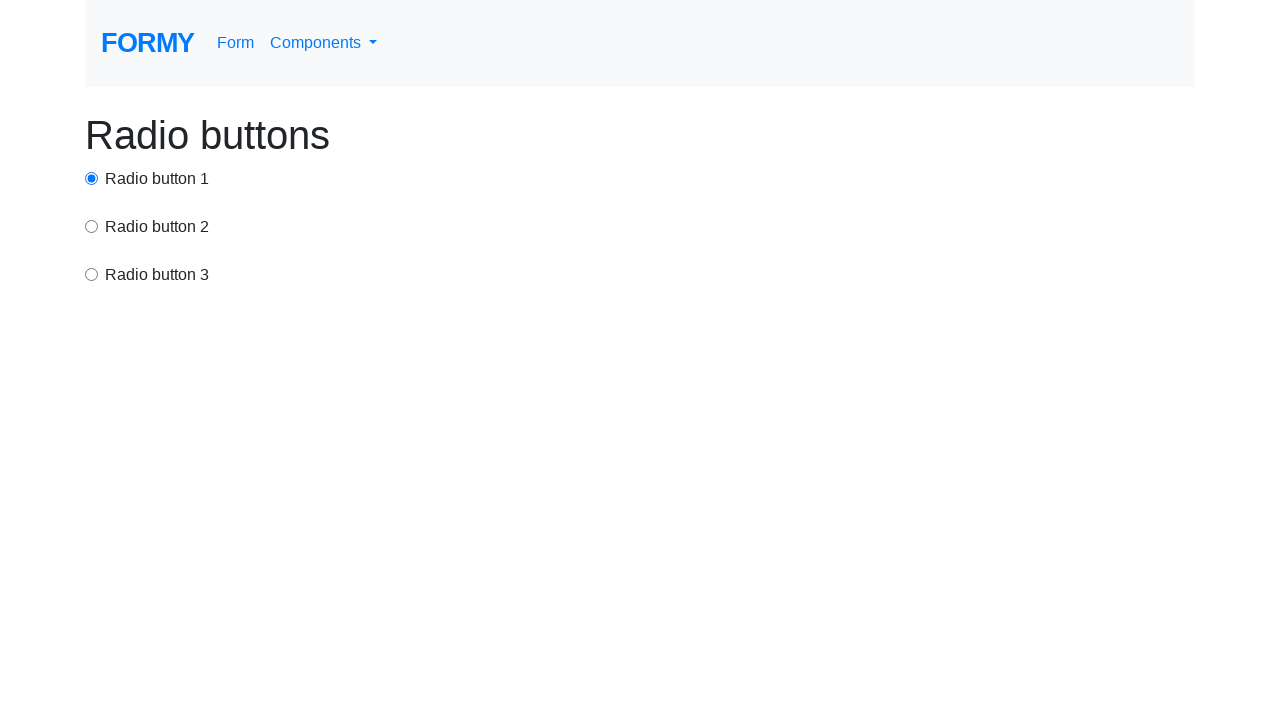

Clicked first radio button using id selector at (92, 178) on #radio-button-1
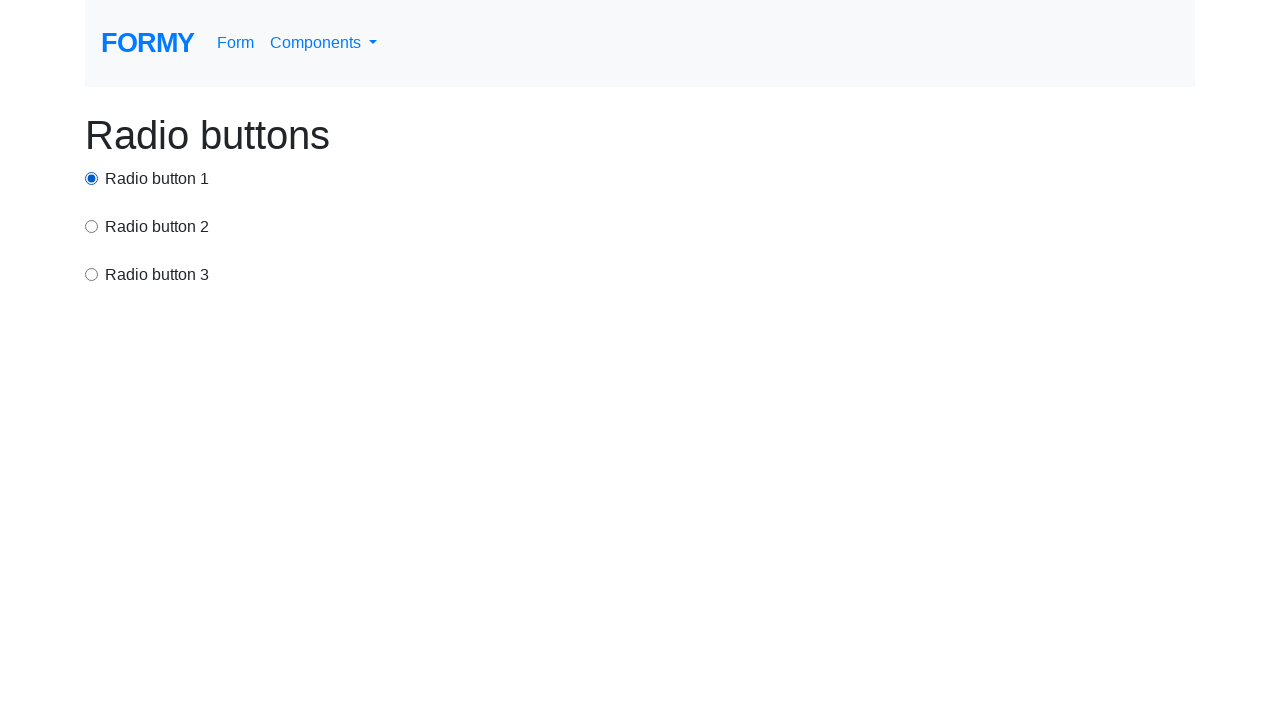

Clicked second radio button using CSS selector at (92, 226) on input[value='option2']
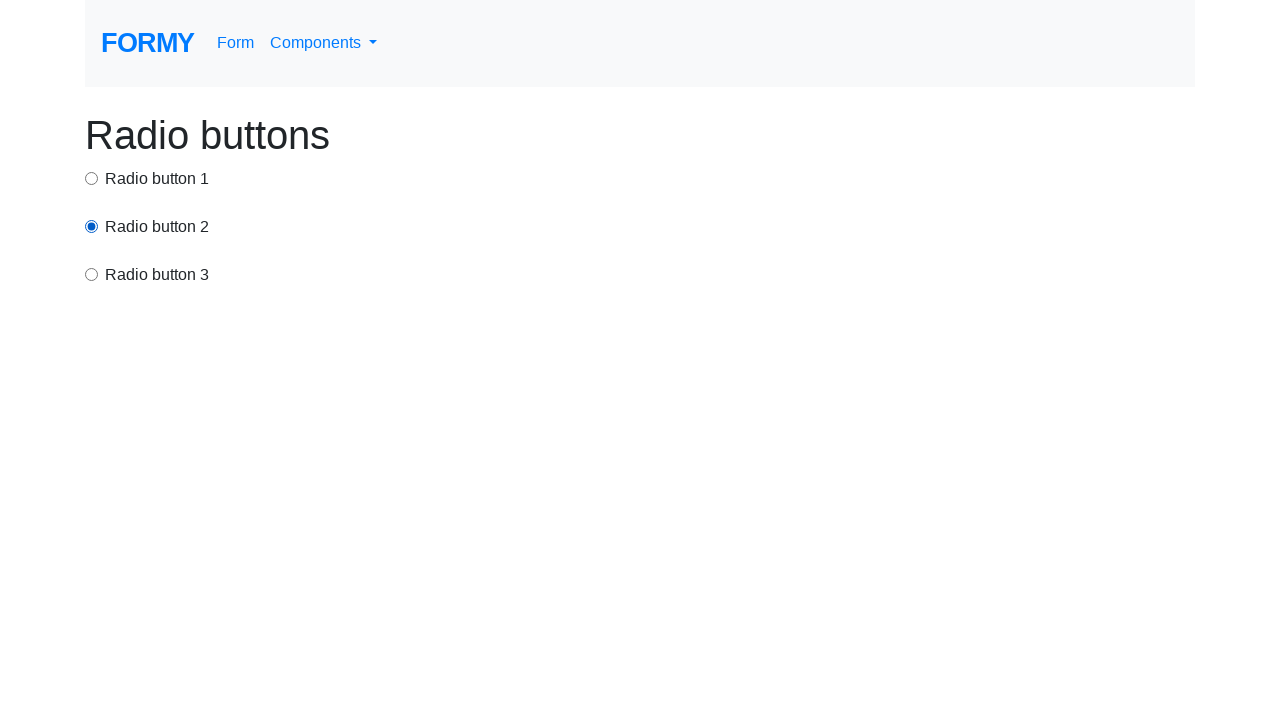

Clicked third radio button using XPath selector at (92, 274) on xpath=/html/body/div/div[3]/input
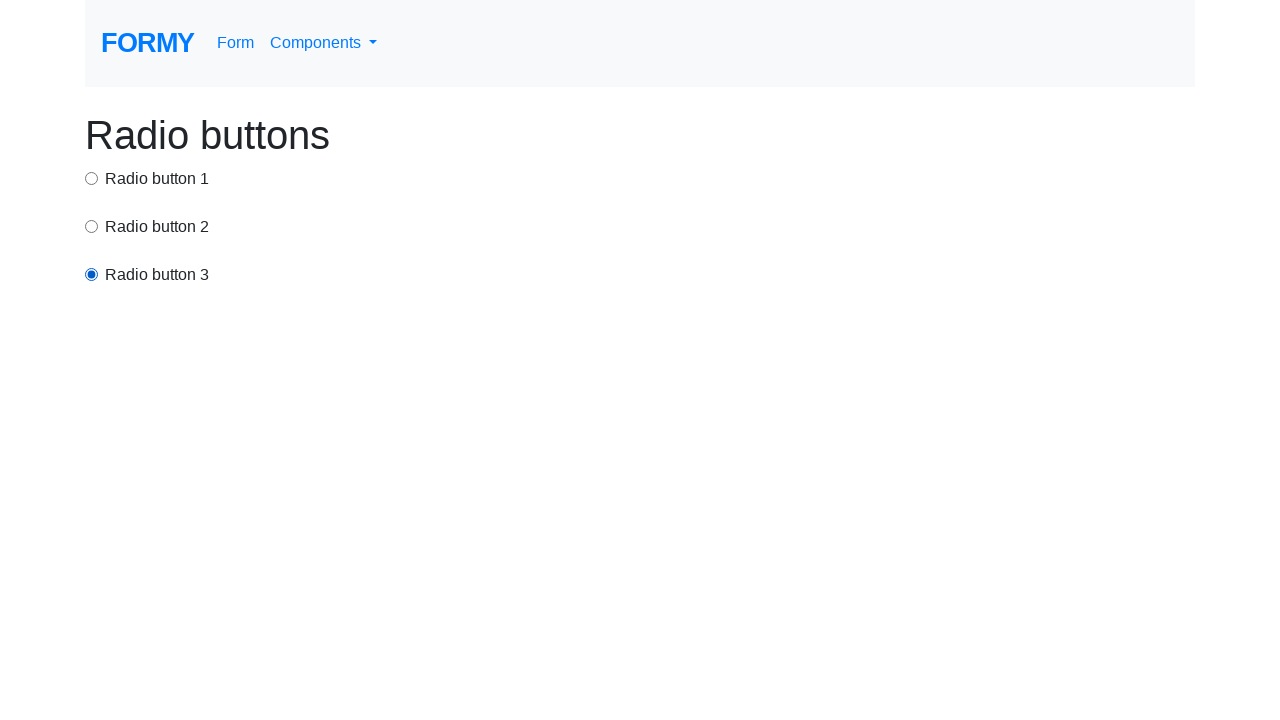

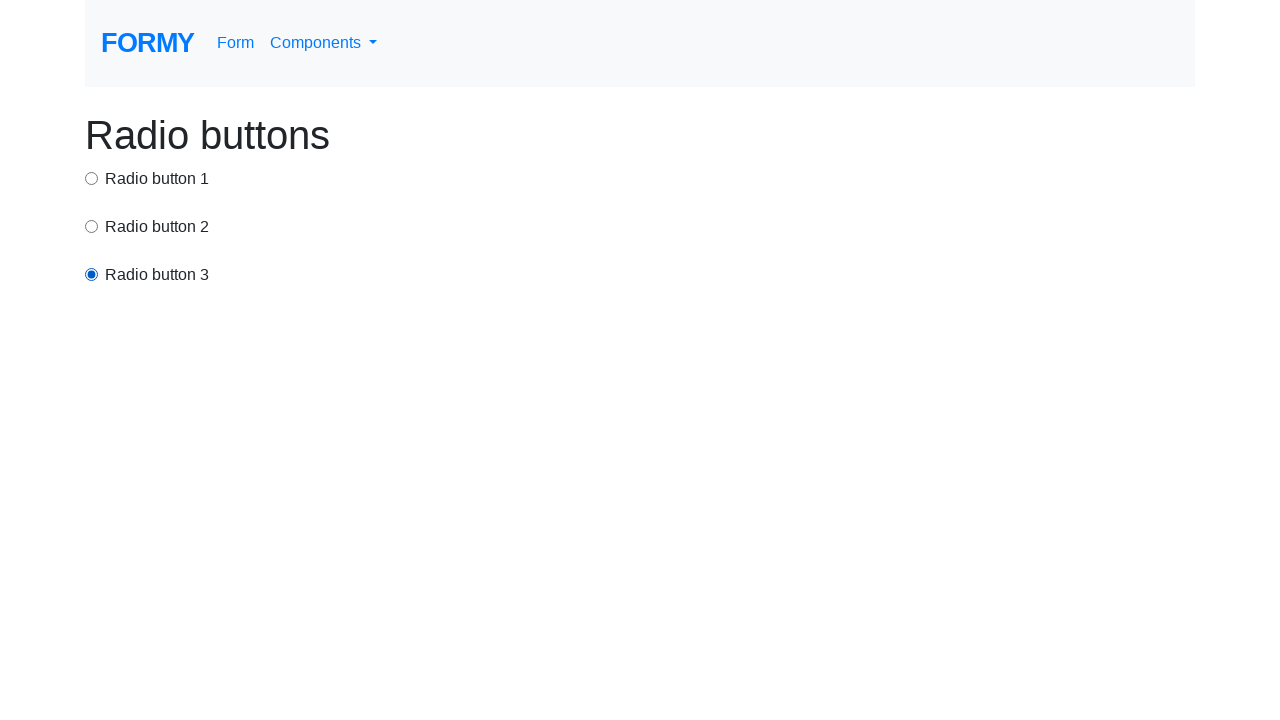